Tests a complete flight booking flow on BlazeDemo by selecting departure and destination cities, choosing a flight, filling in passenger details and payment information, and completing the purchase.

Starting URL: https://blazedemo.com/

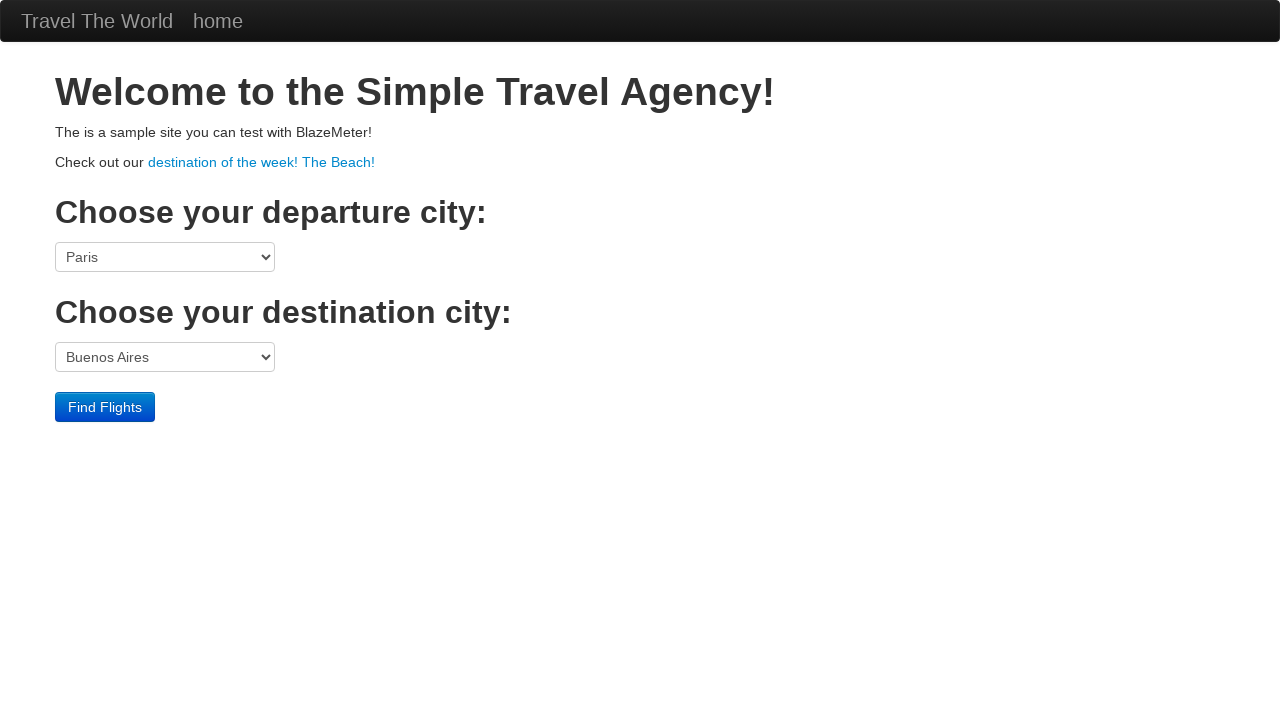

Selected Boston as departure city on xpath=/html/body/div[3]/form/select[1]
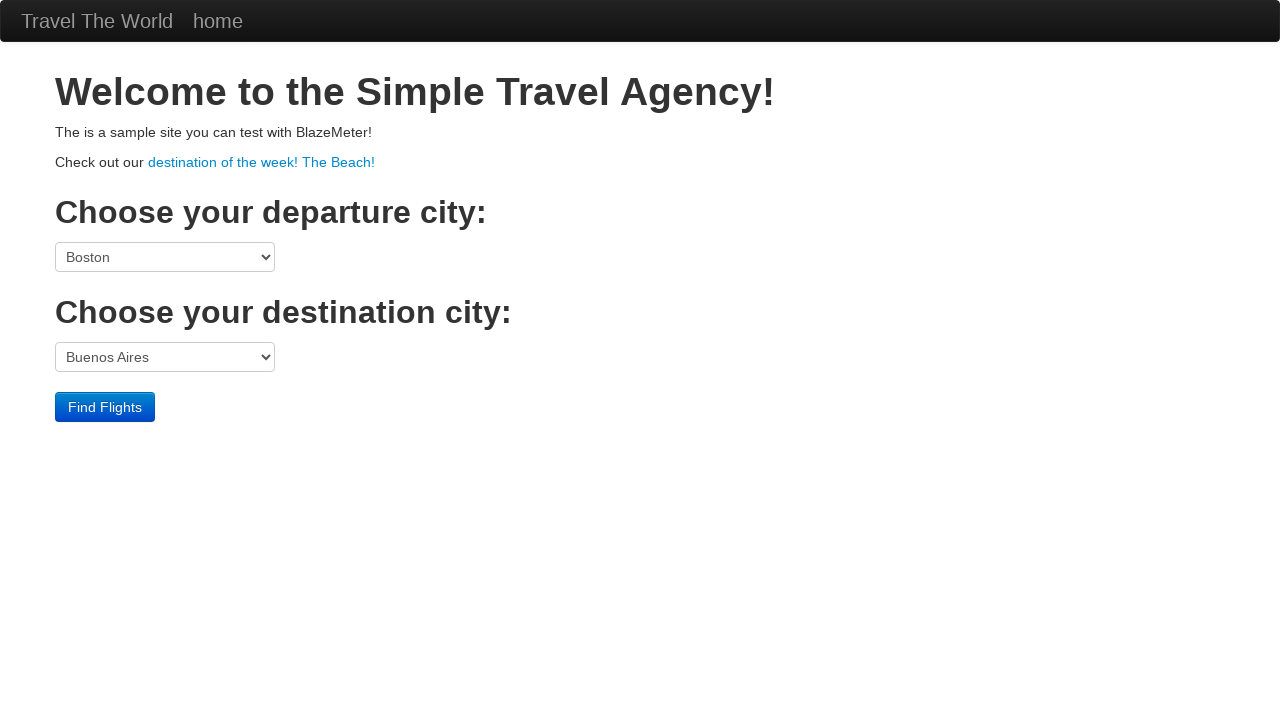

Selected Rome as destination city on xpath=/html/body/div[3]/form/select[2]
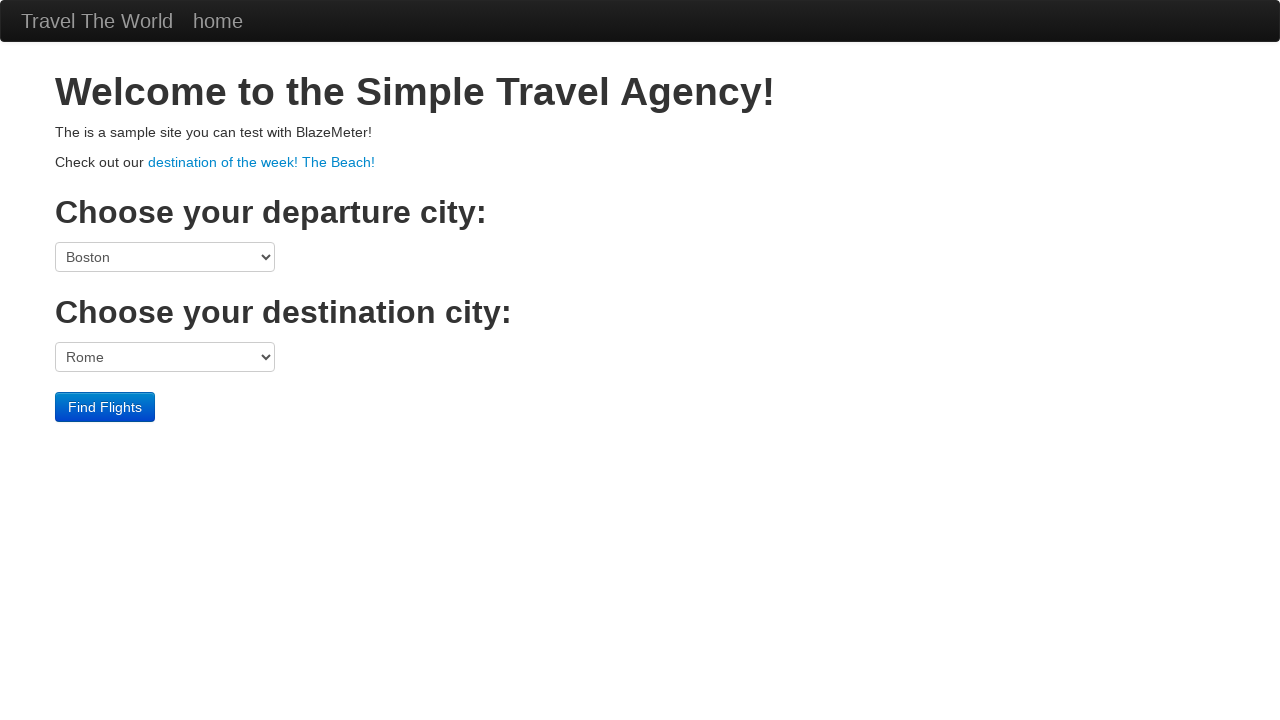

Clicked Find Flights button at (105, 407) on xpath=/html/body/div[3]/form/div/input
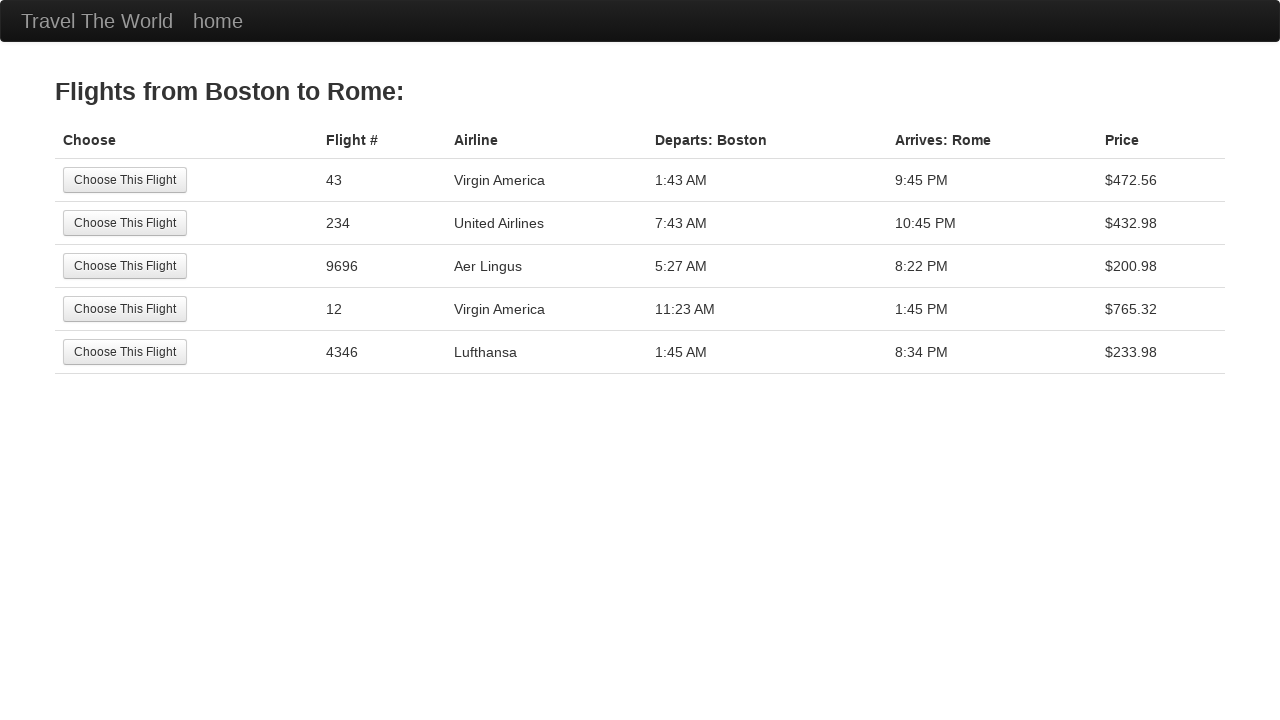

Flights list loaded
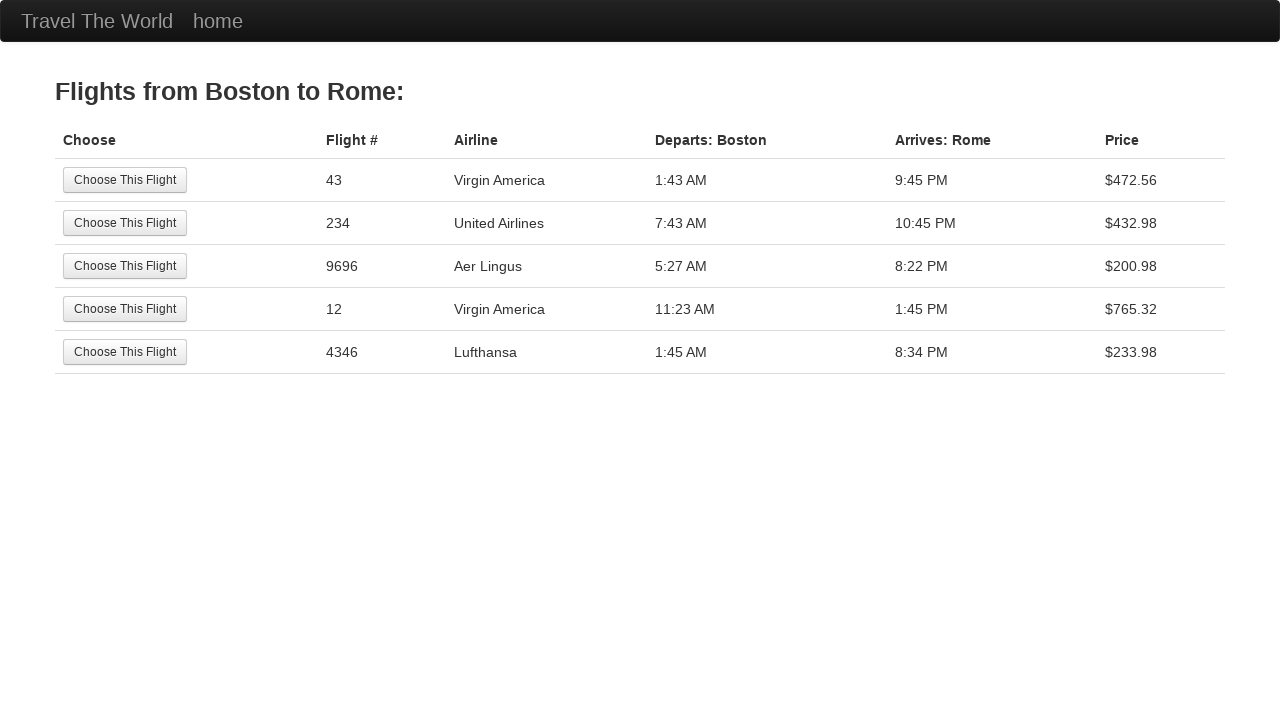

Selected first available flight at (125, 180) on xpath=/html/body/div[2]/table/tbody/tr[1]/td[1]/input
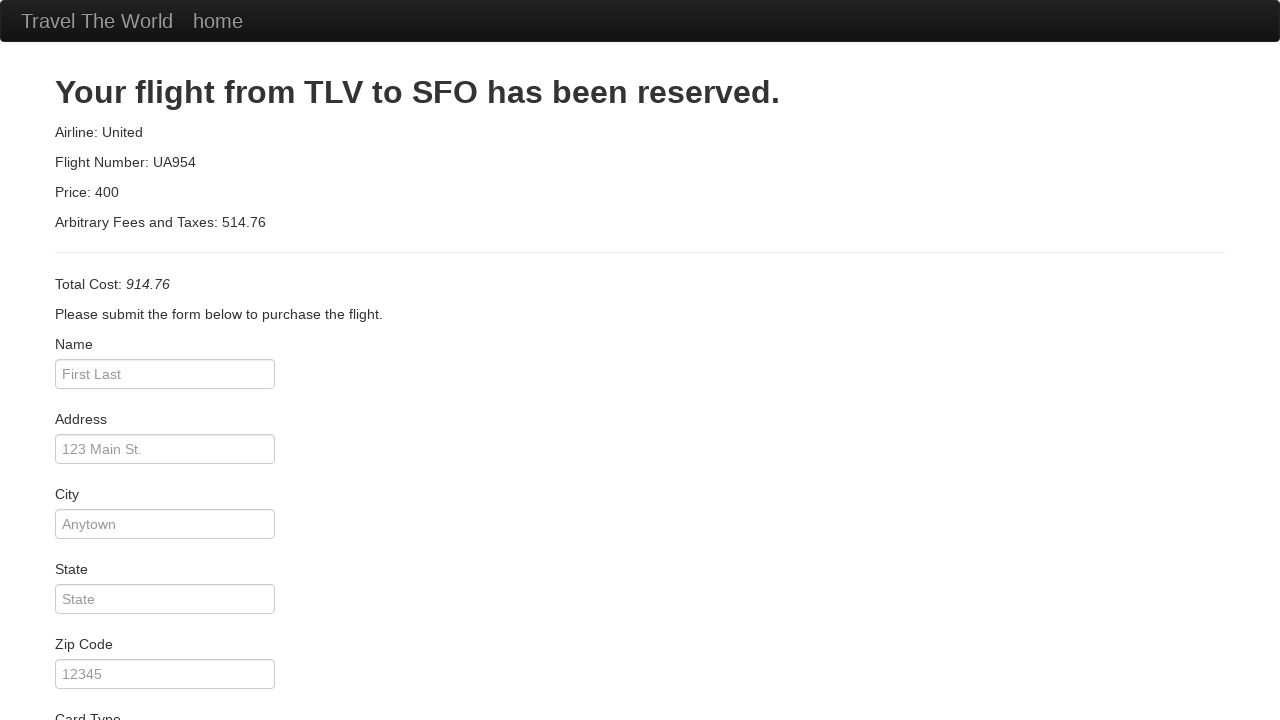

Purchase page loaded
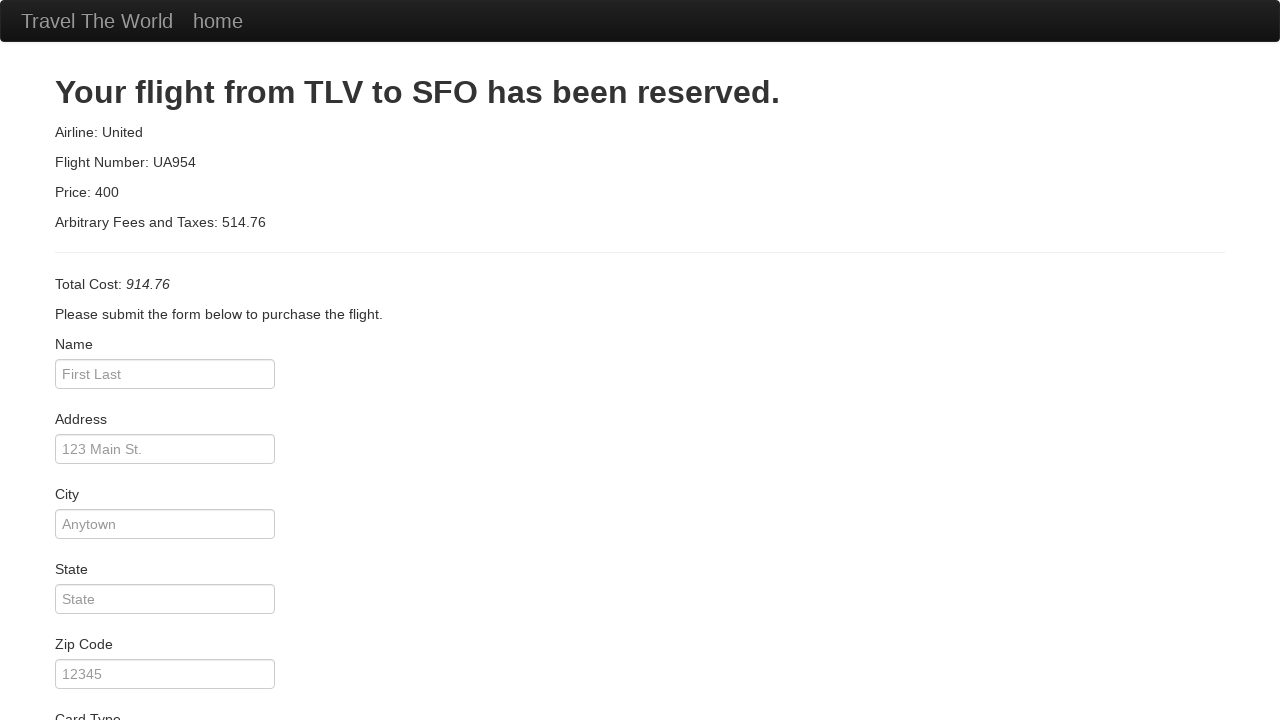

Entered passenger name: Rahul on #inputName
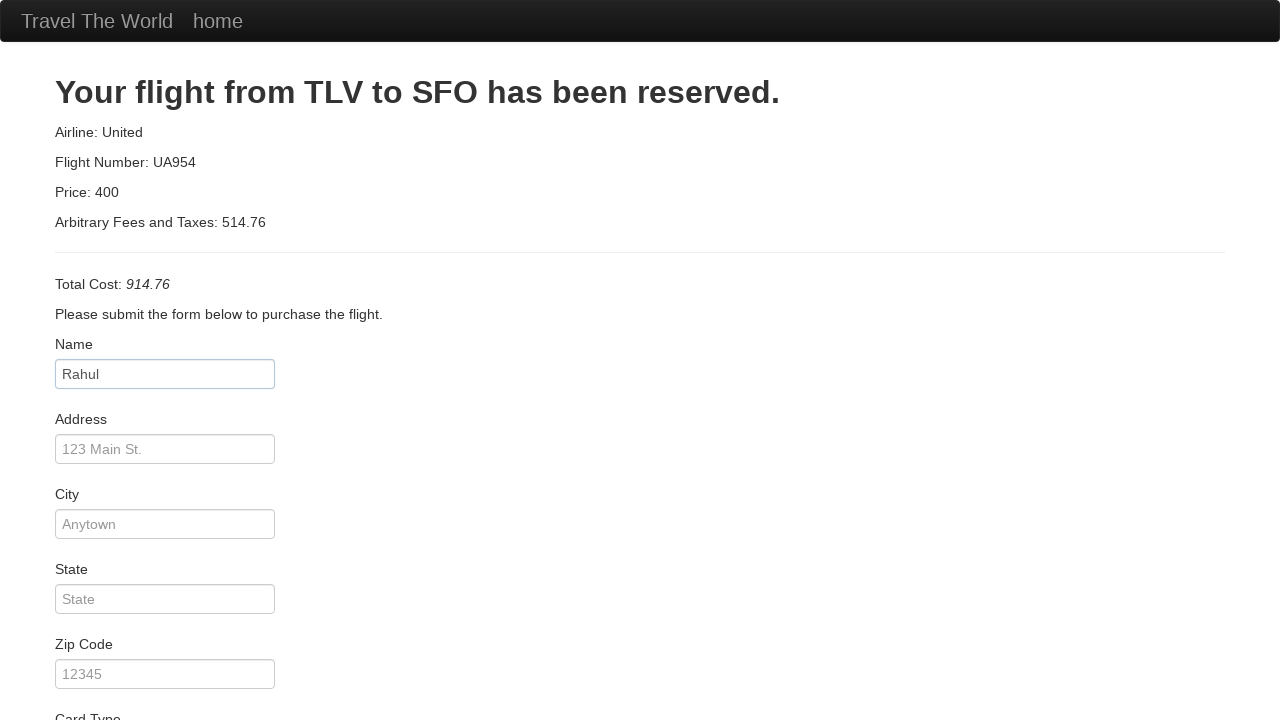

Entered address: Central Plaza, MG Road on #address
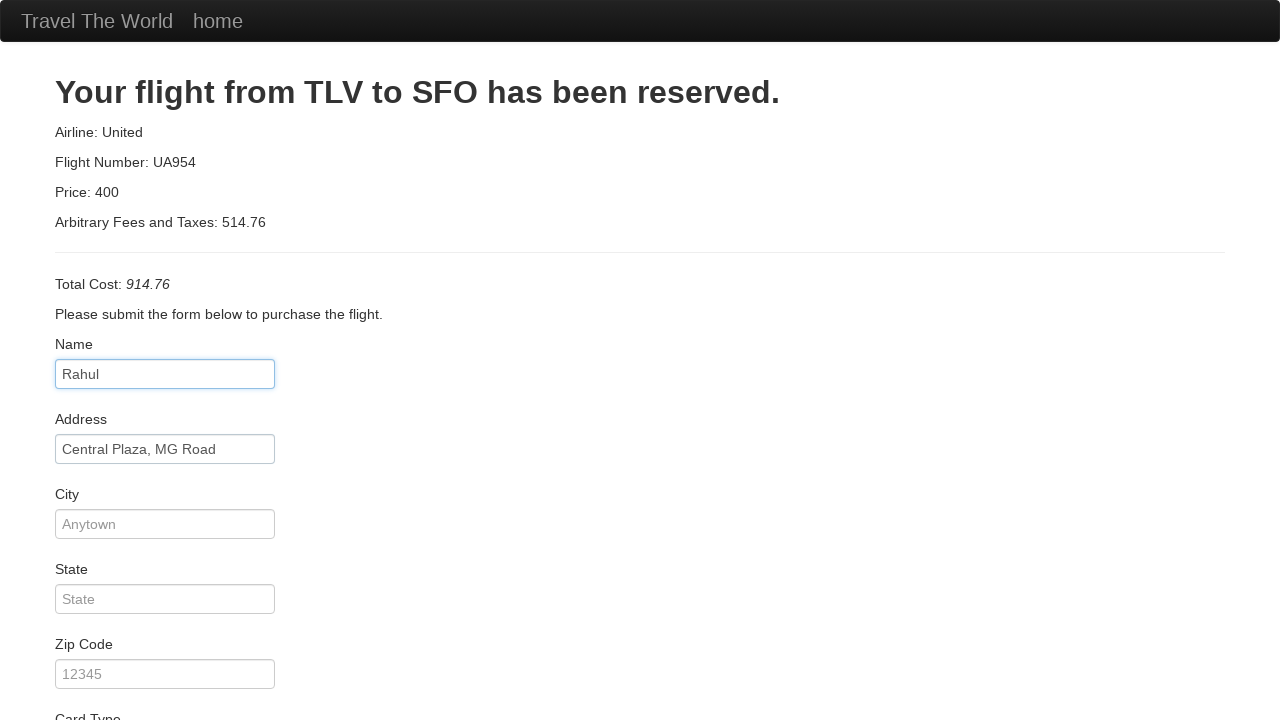

Entered city: Bangalore on #city
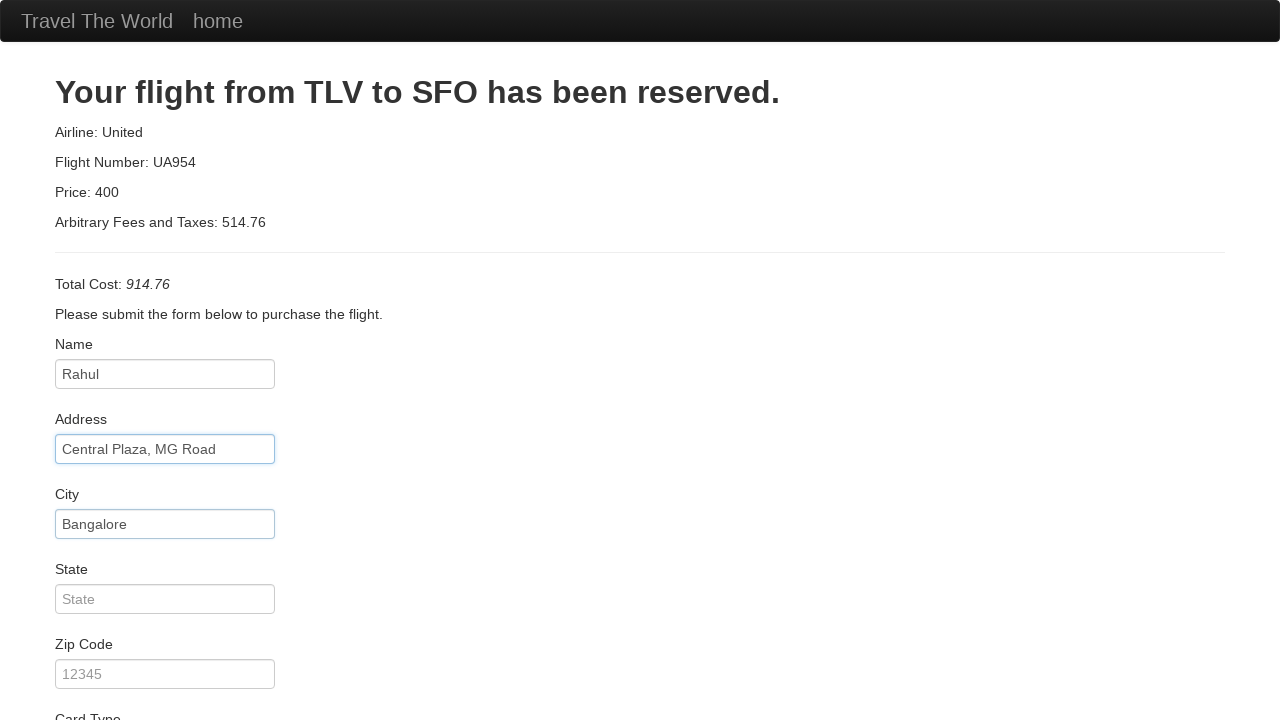

Entered state: Karnataka on #state
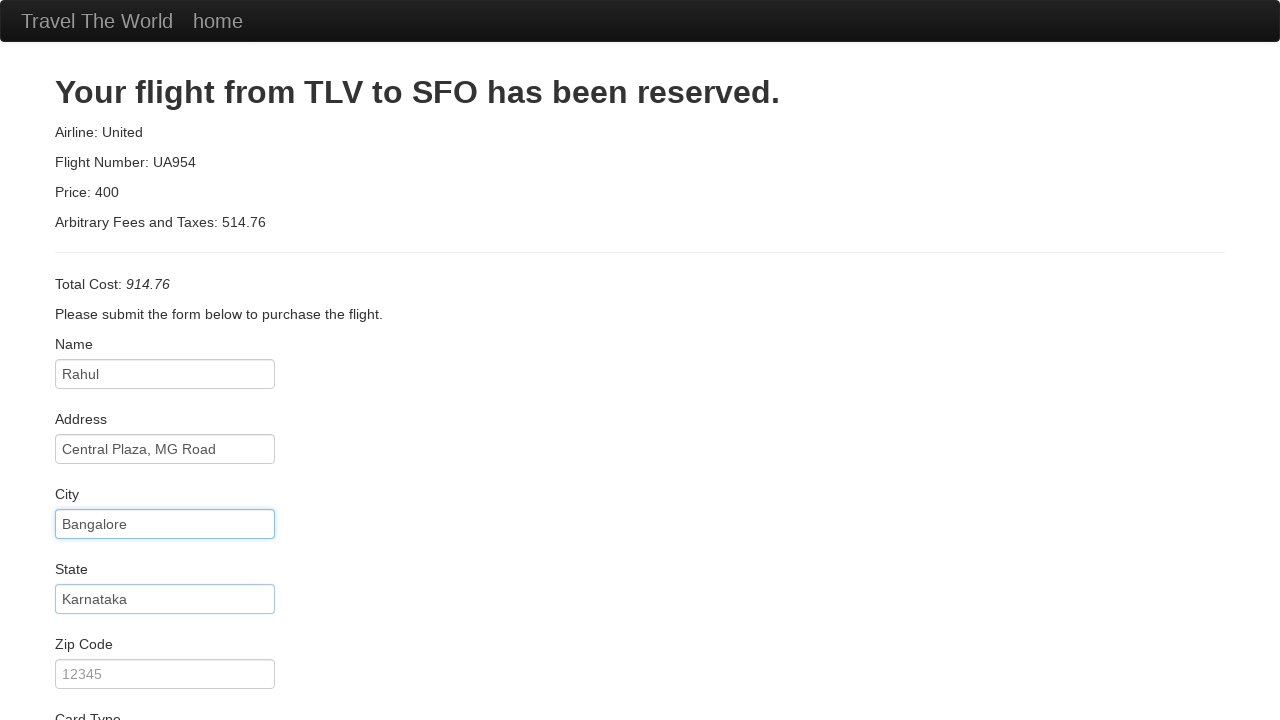

Entered zip code: 560001 on #zipCode
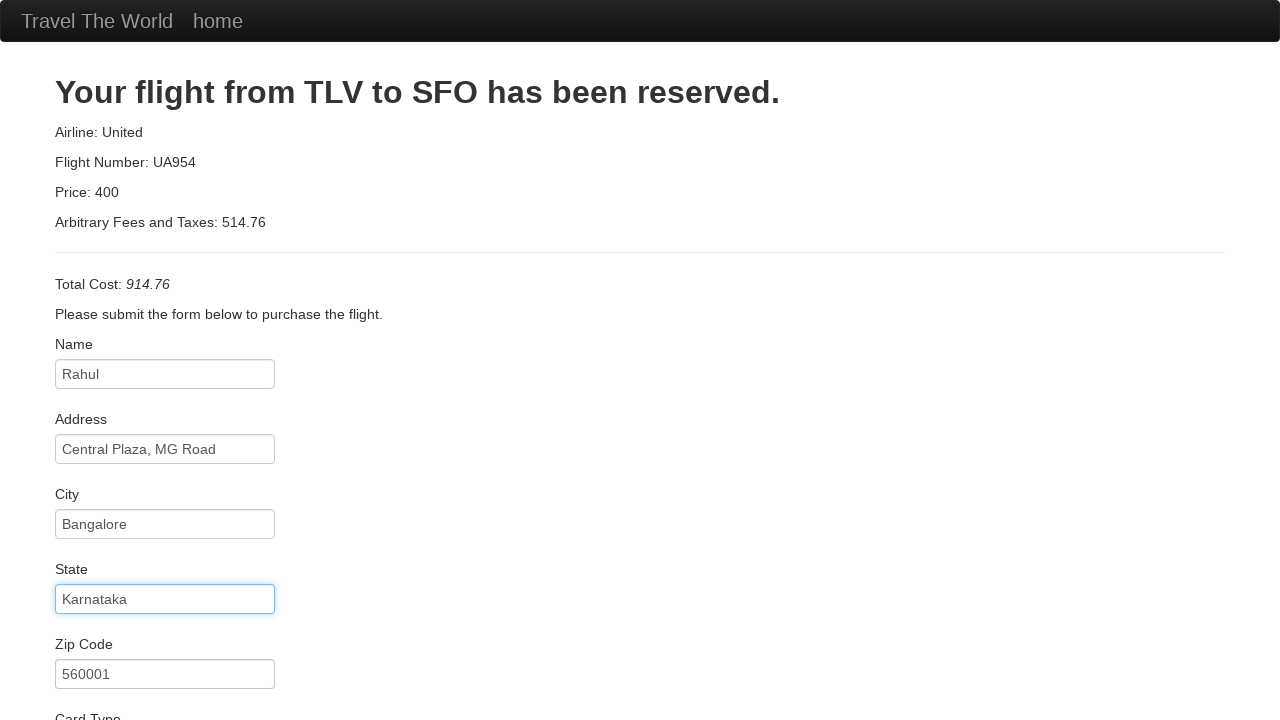

Selected American Express as card type on #cardType
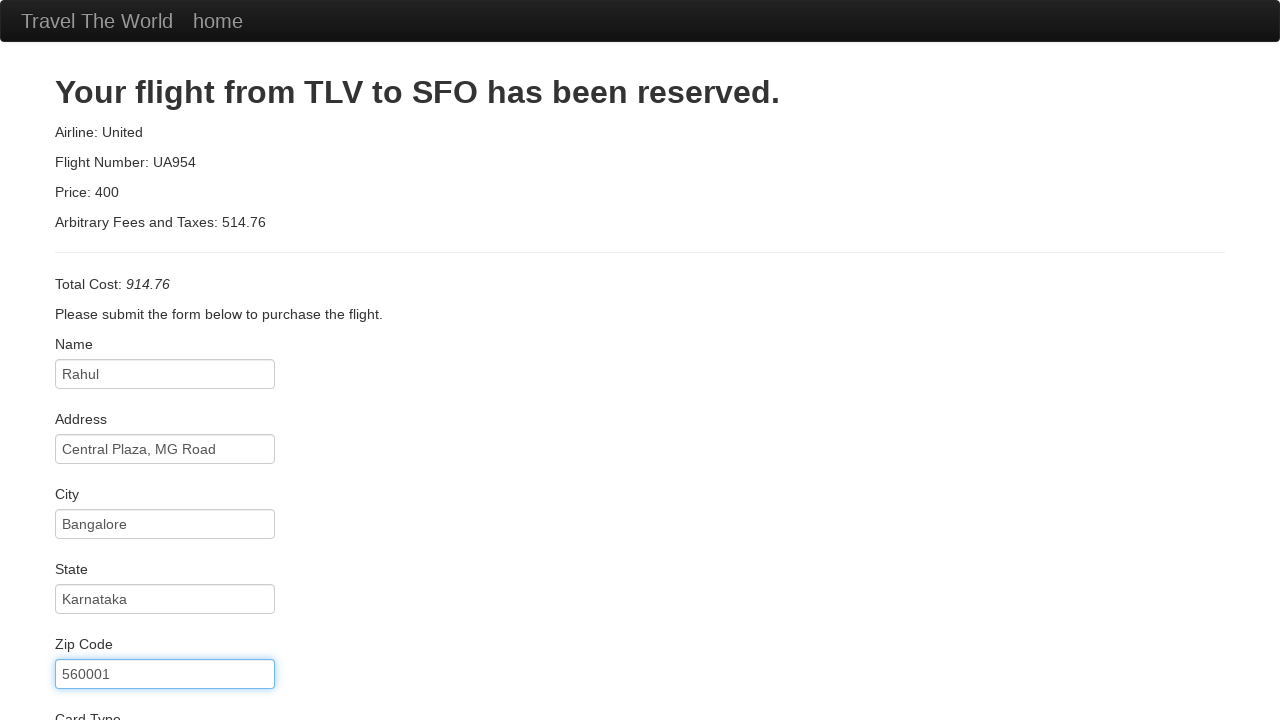

Entered credit card number on #creditCardNumber
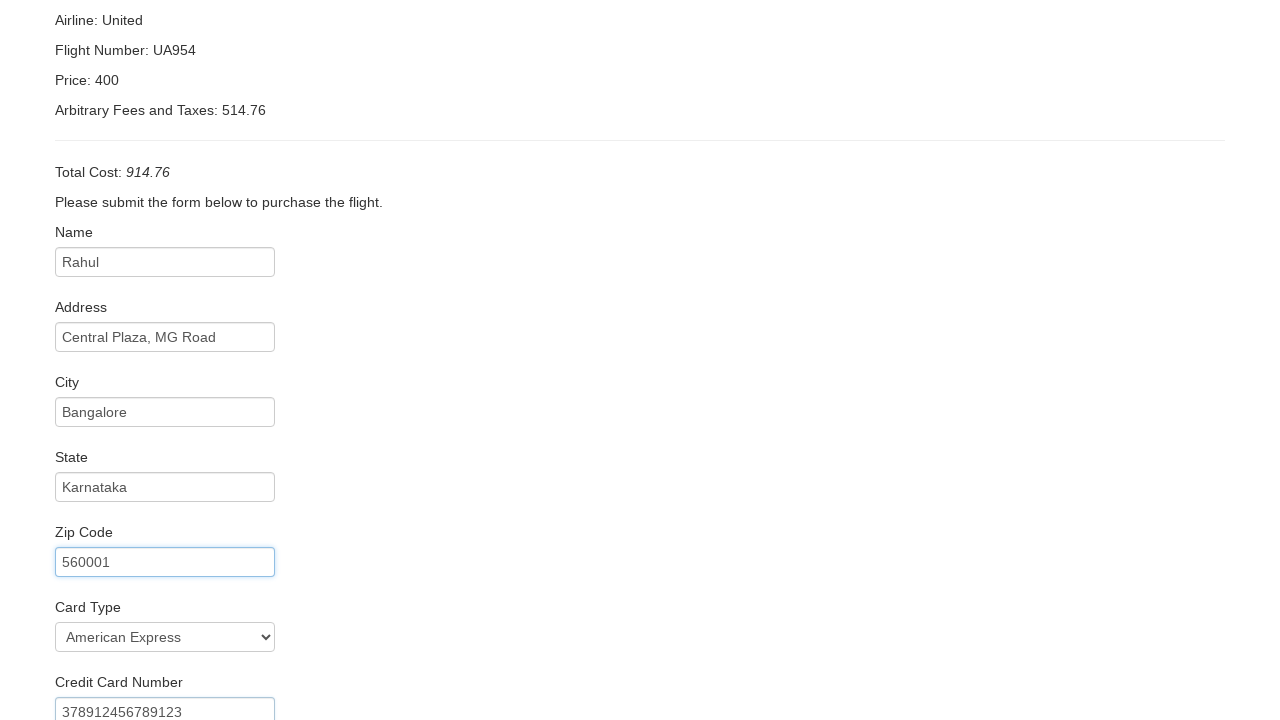

Cleared credit card month field on #creditCardMonth
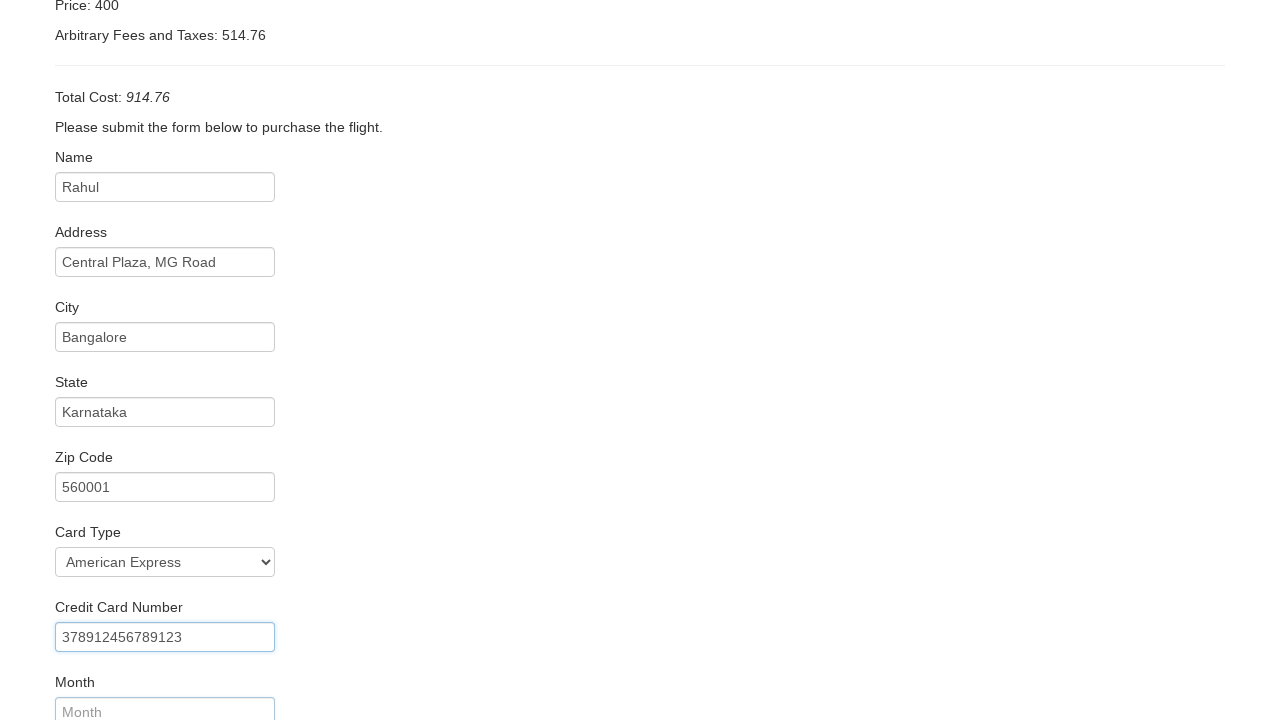

Entered credit card month: 09 on #creditCardMonth
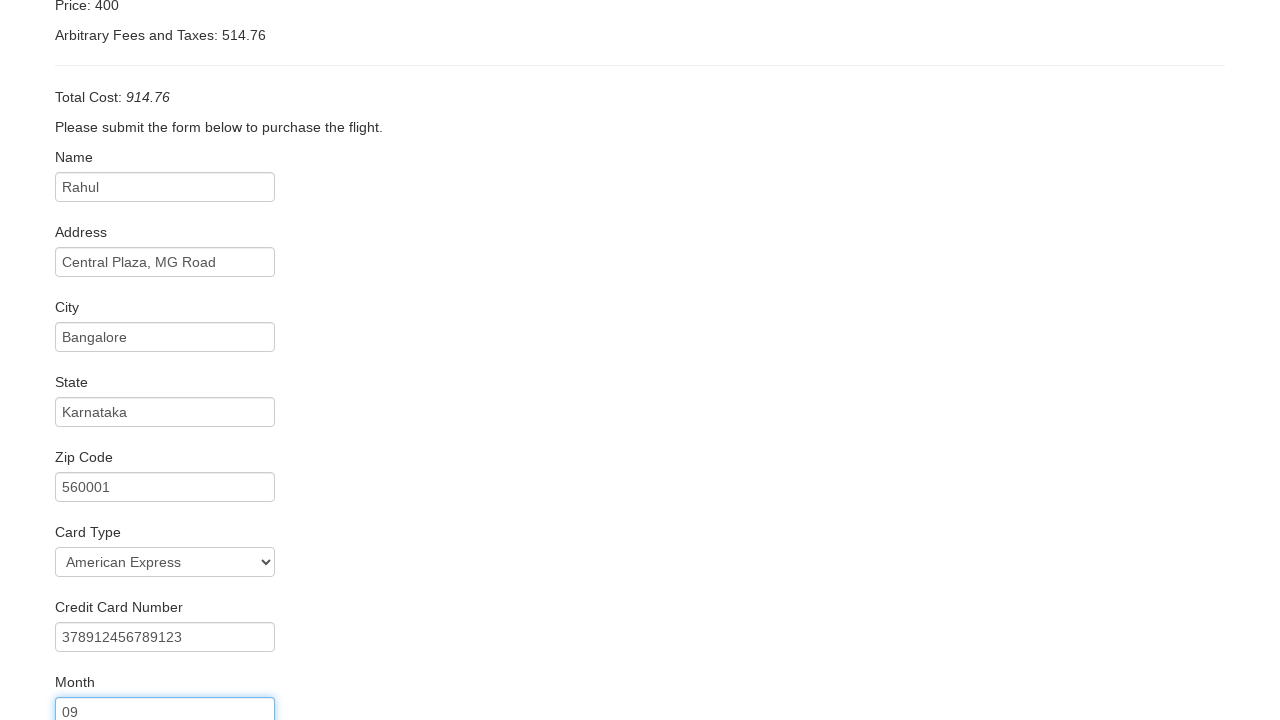

Cleared credit card year field on #creditCardYear
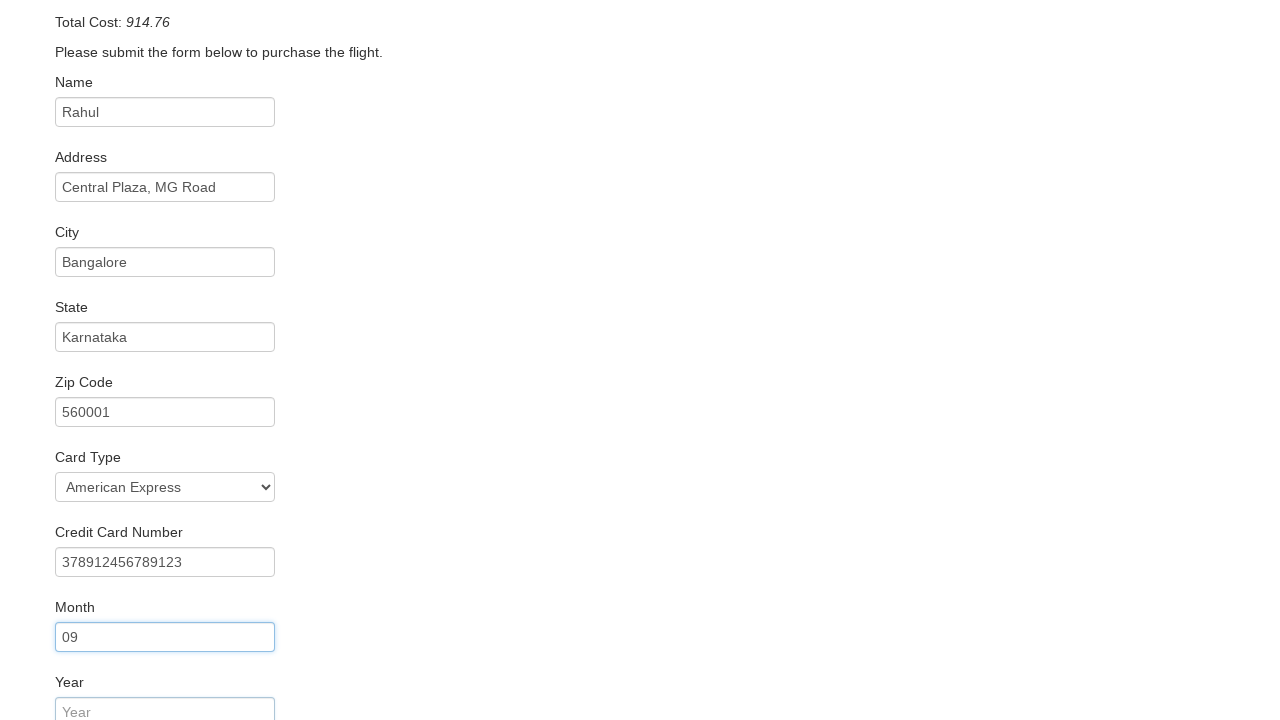

Entered credit card year: 2026 on #creditCardYear
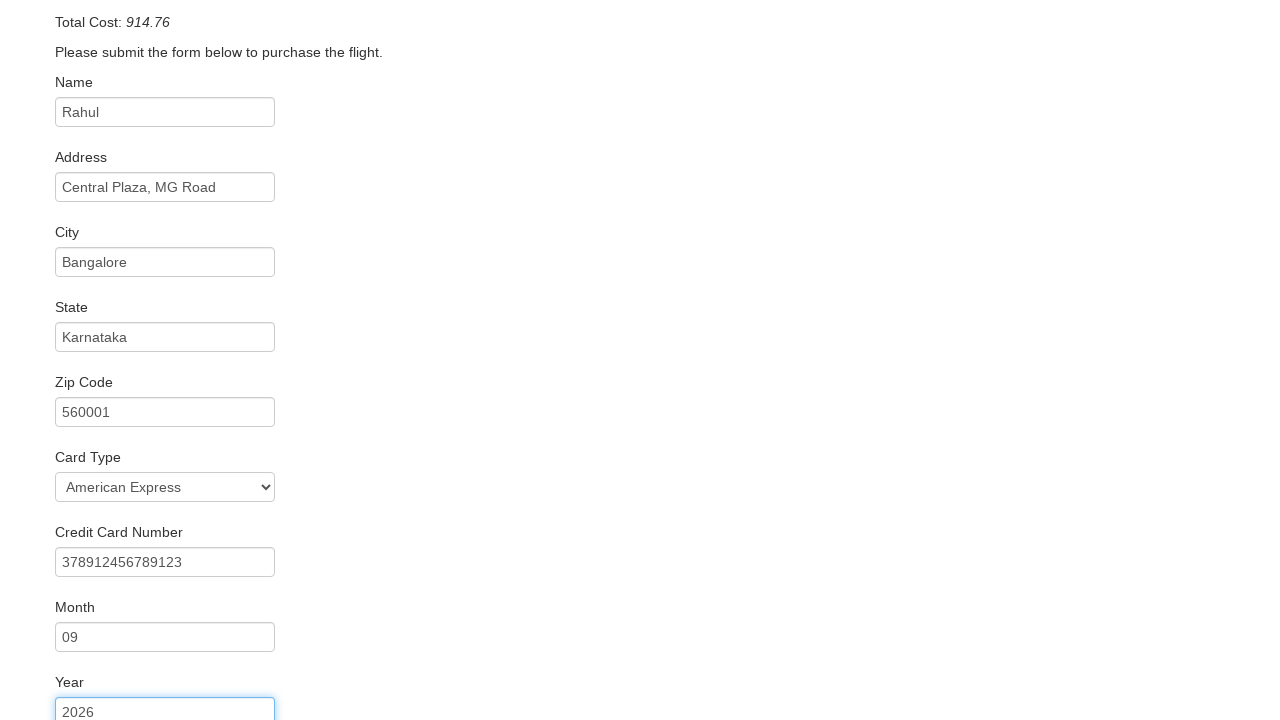

Entered name on card: Rahul Sharma on #nameOnCard
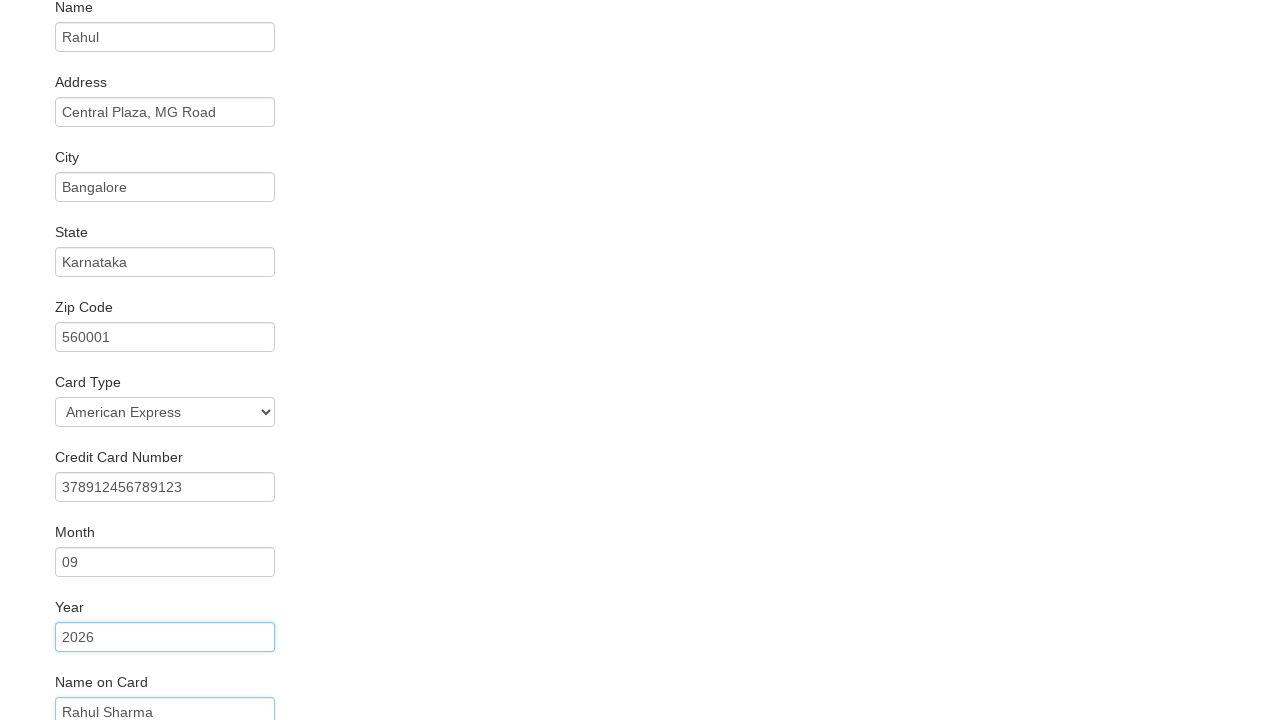

Checked Remember Me checkbox at (62, 656) on #rememberMe
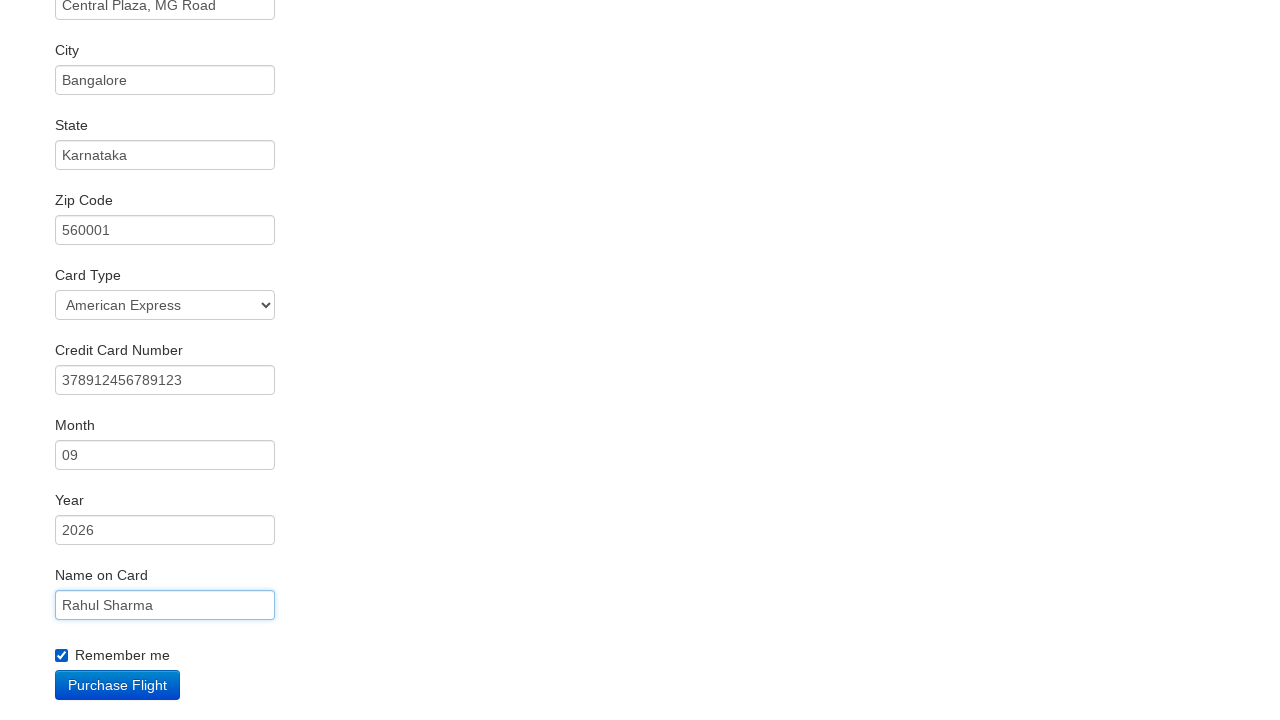

Clicked Purchase Flight button to complete booking at (118, 685) on xpath=/html/body/div[2]/form/div[11]/div/input
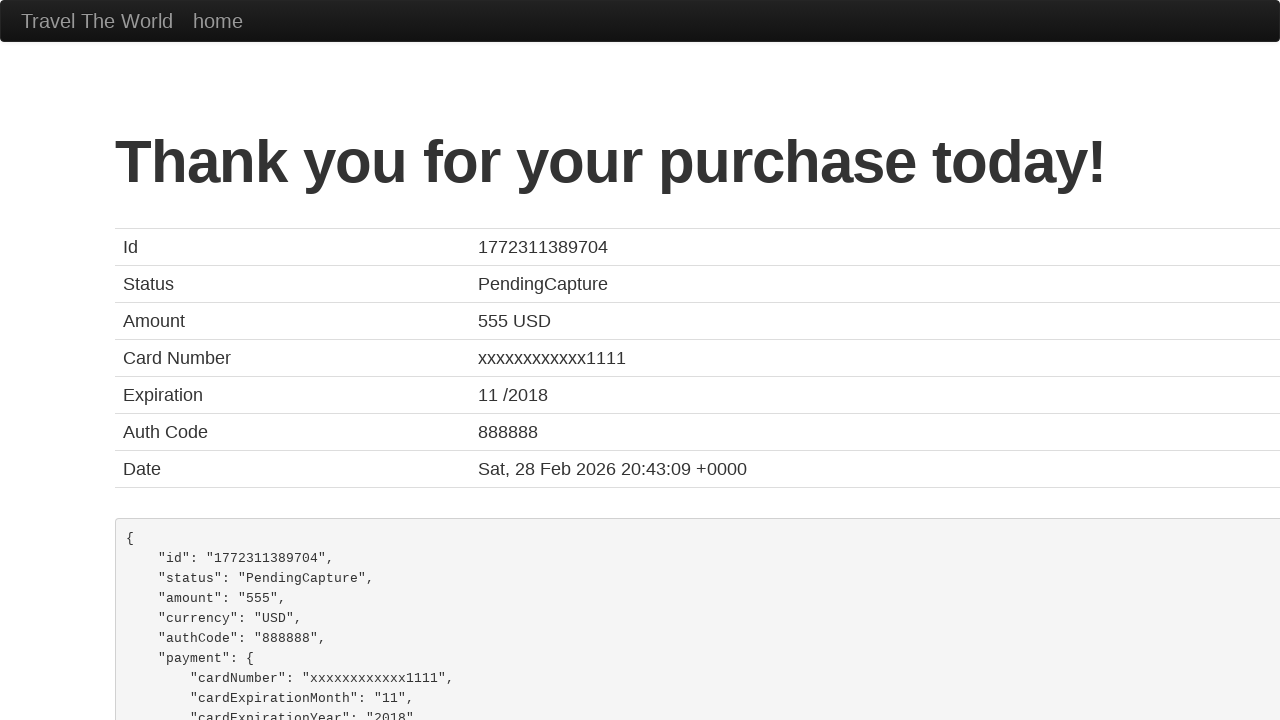

Confirmation page loaded
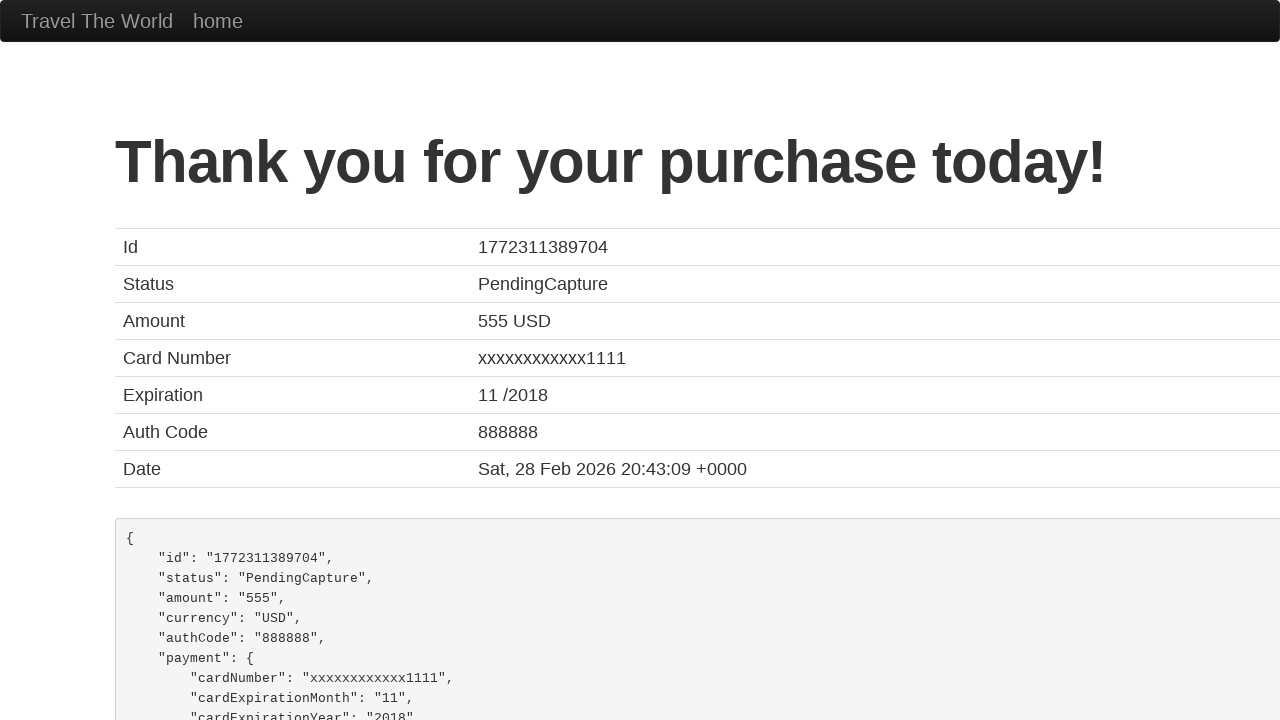

Scrolled to bottom of confirmation page
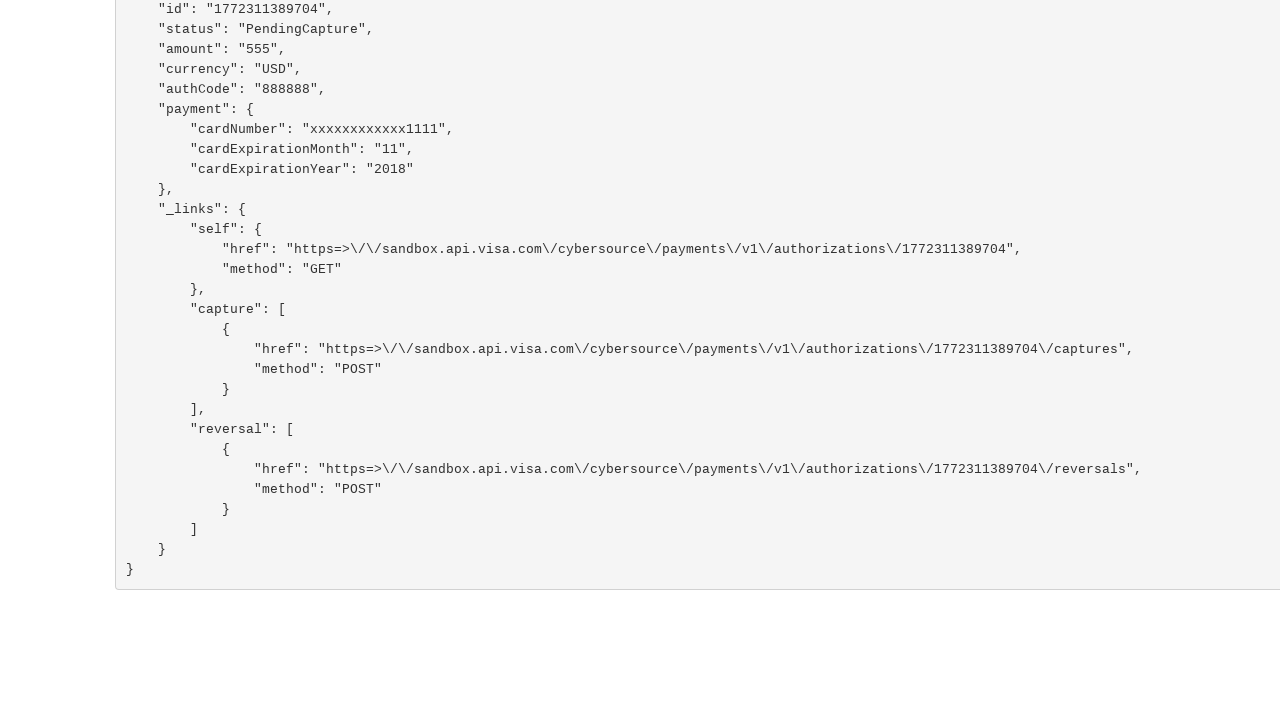

Scrolled back to top of confirmation page
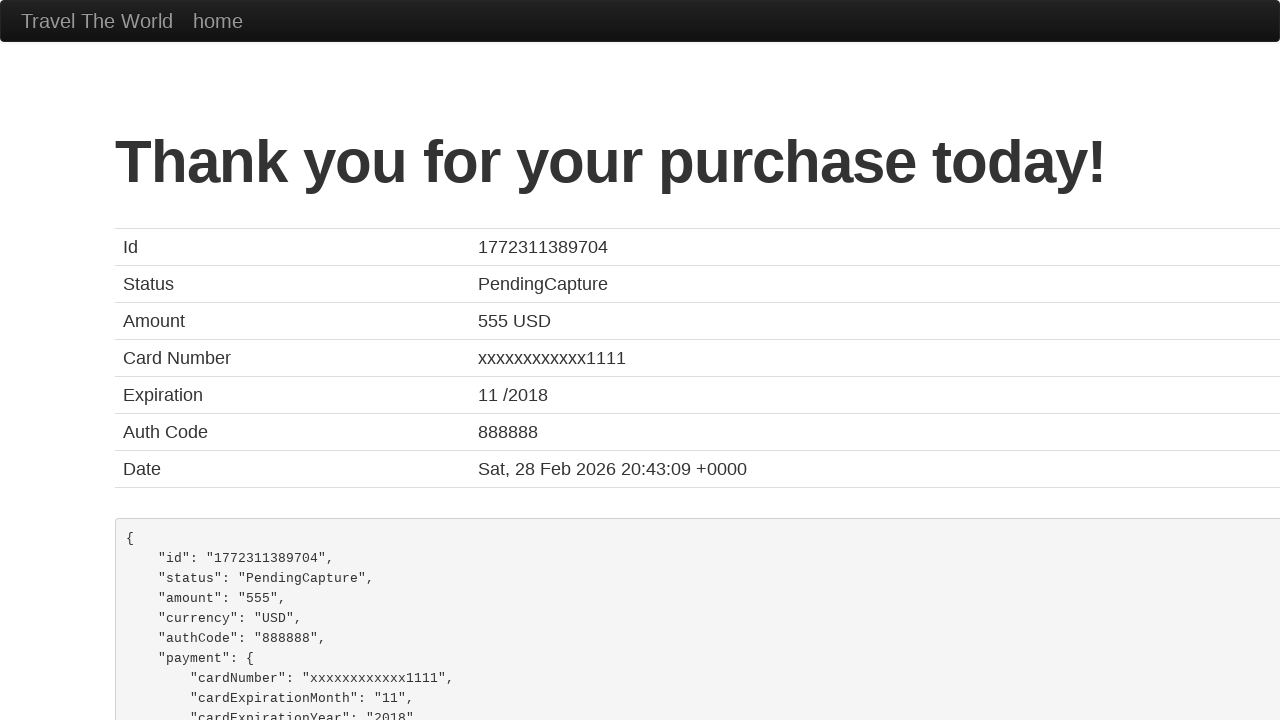

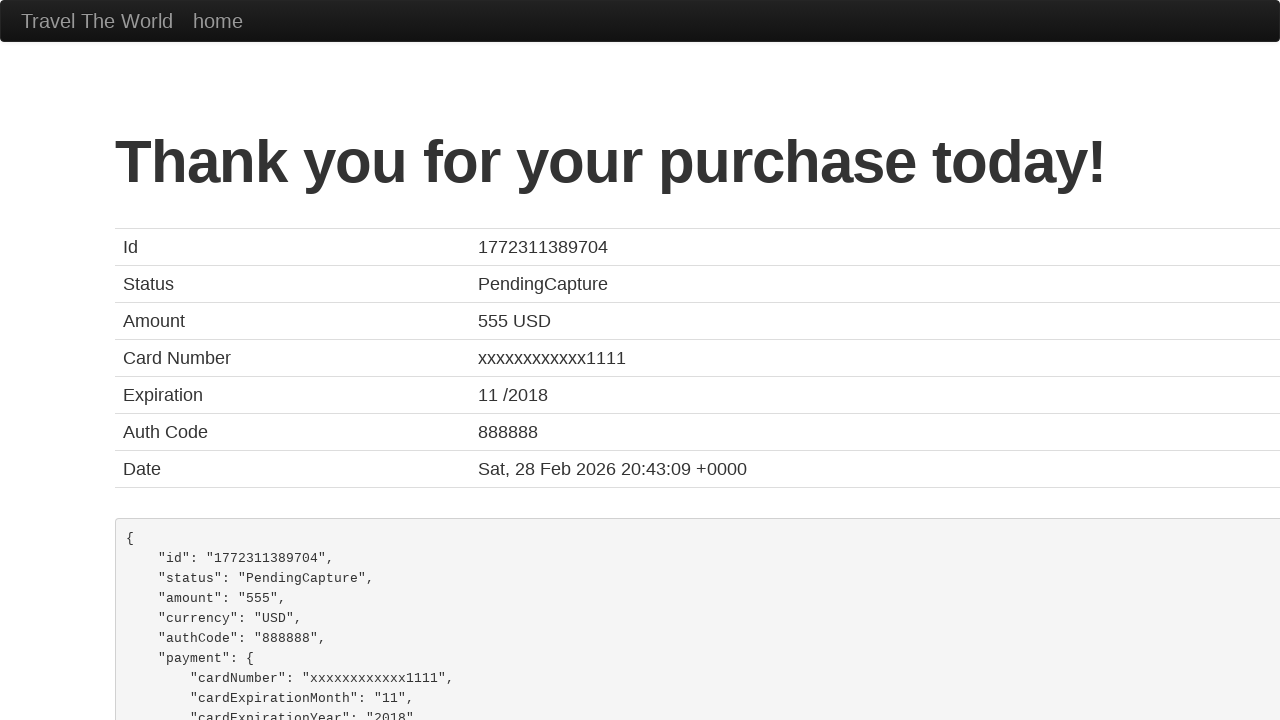